Tests drawing a signature on a canvas element using mouse actions - clicking, holding, and moving to create a signature pattern on the signature pad.

Starting URL: https://signature-generator.com/draw-signature/

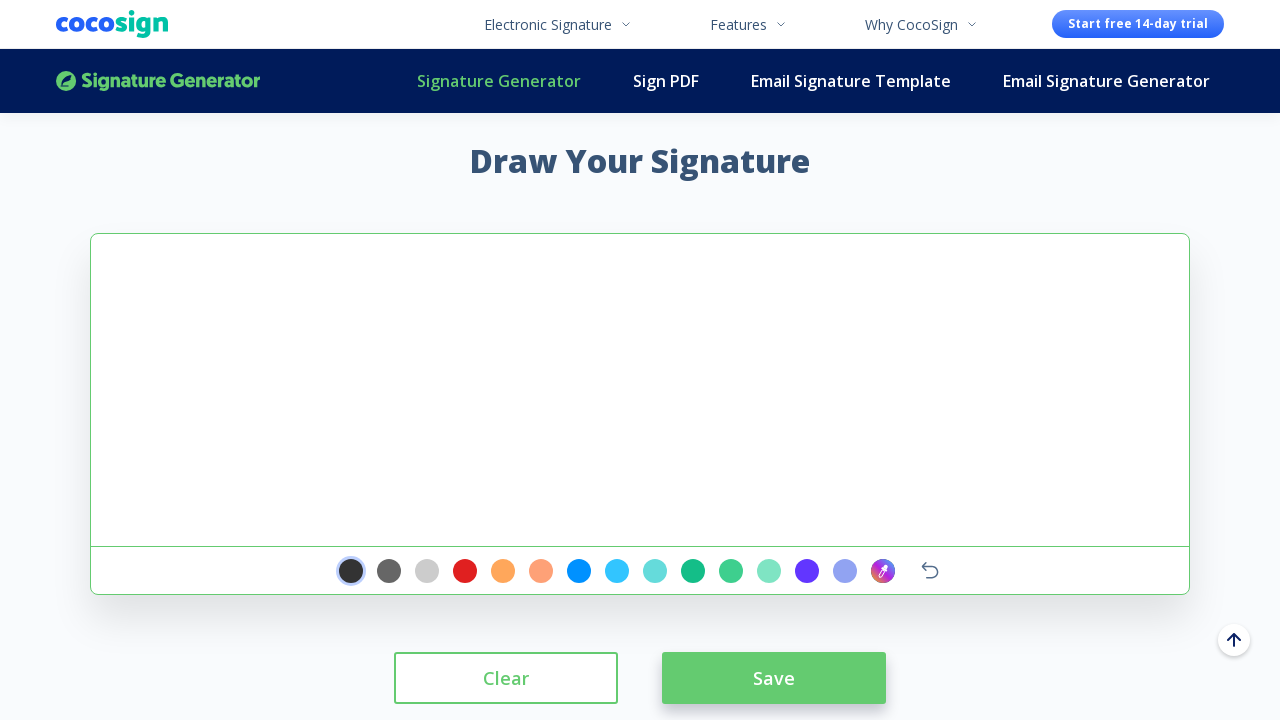

Waited 3 seconds for page to load
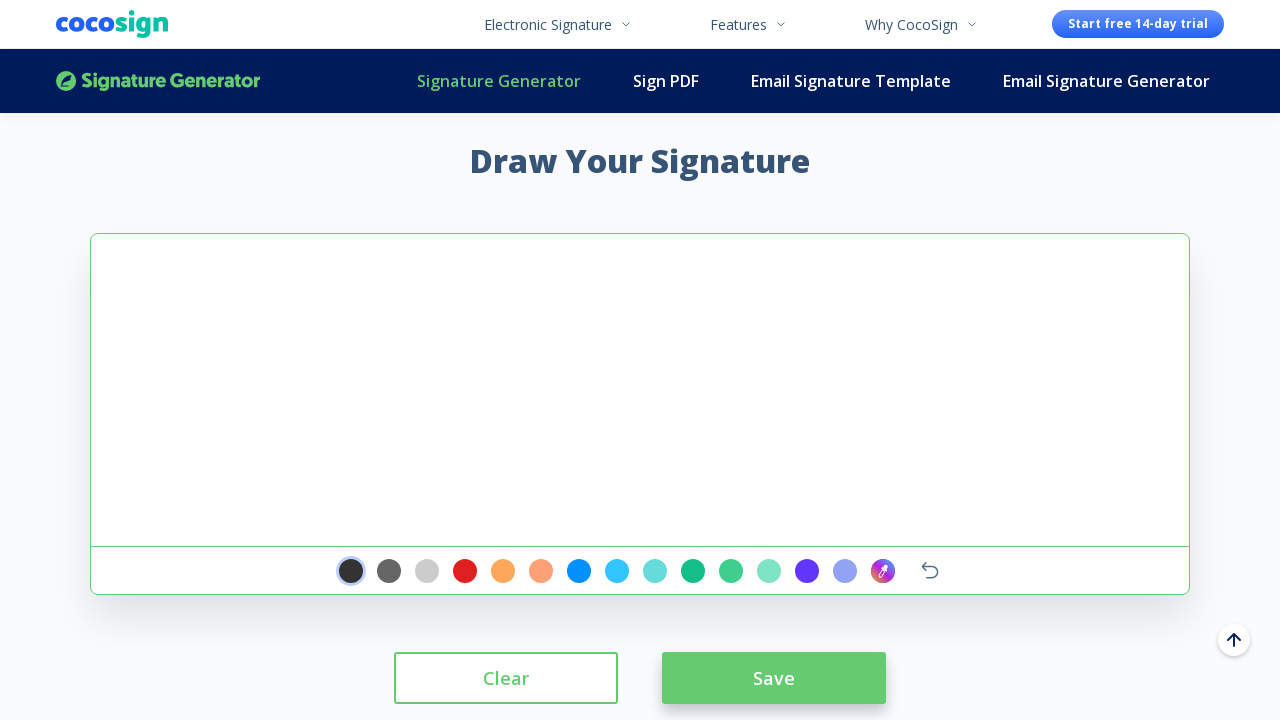

Located signature canvas element
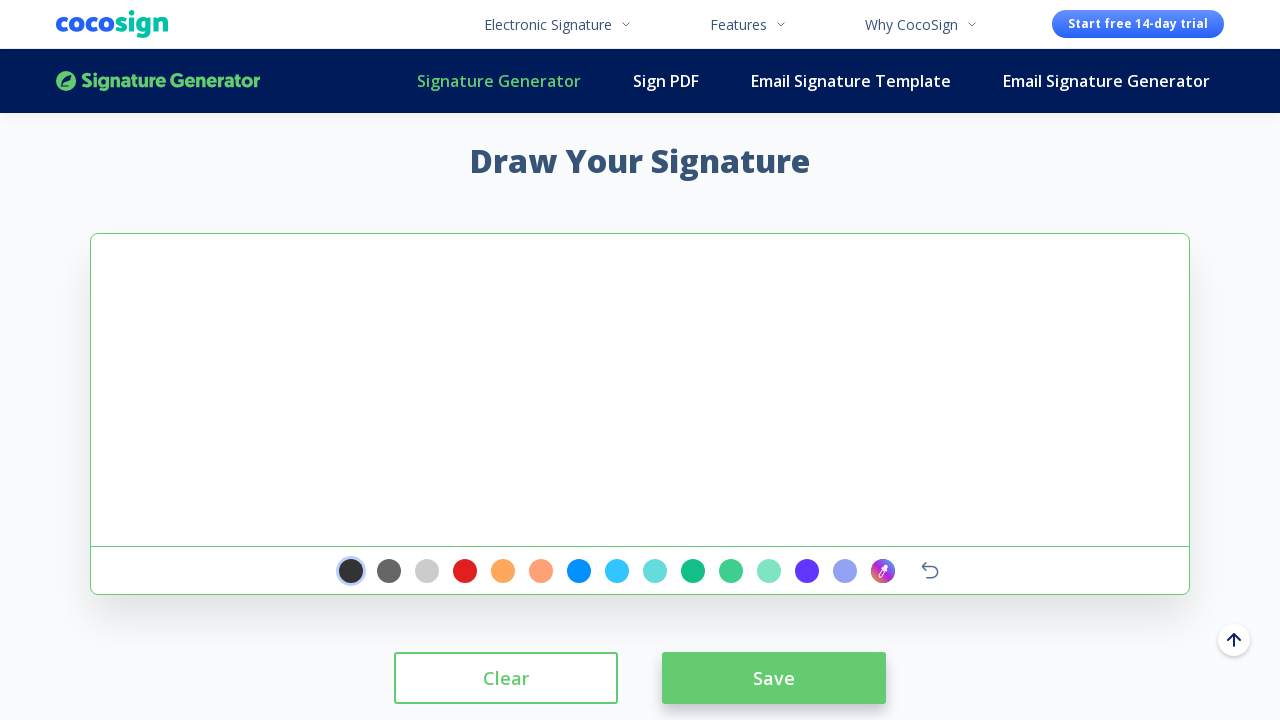

Canvas element became visible
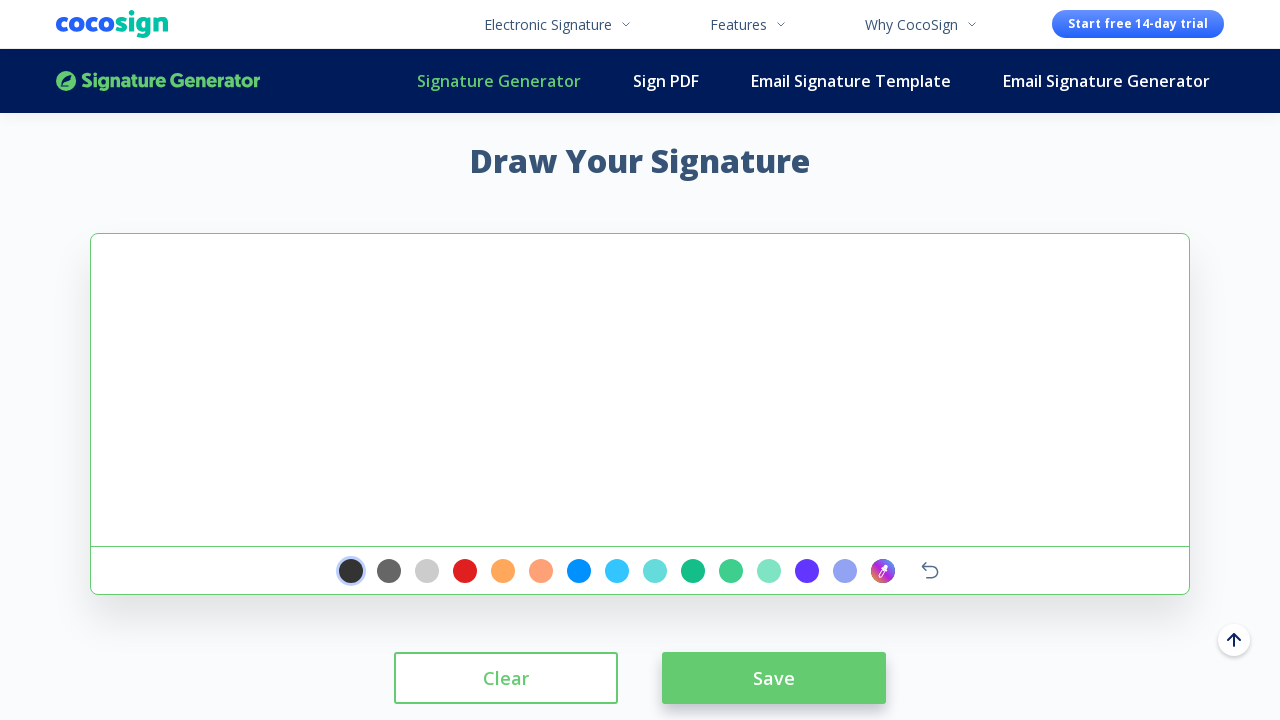

Retrieved canvas bounding box coordinates
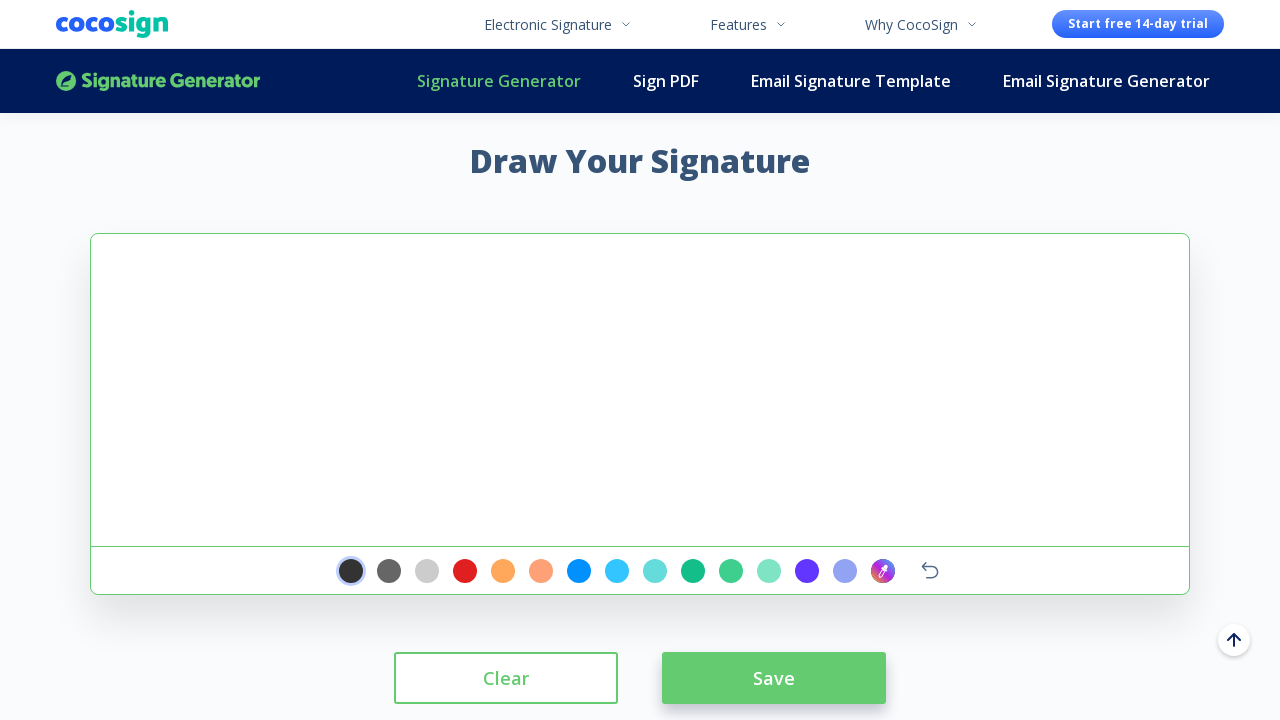

Calculated canvas center position
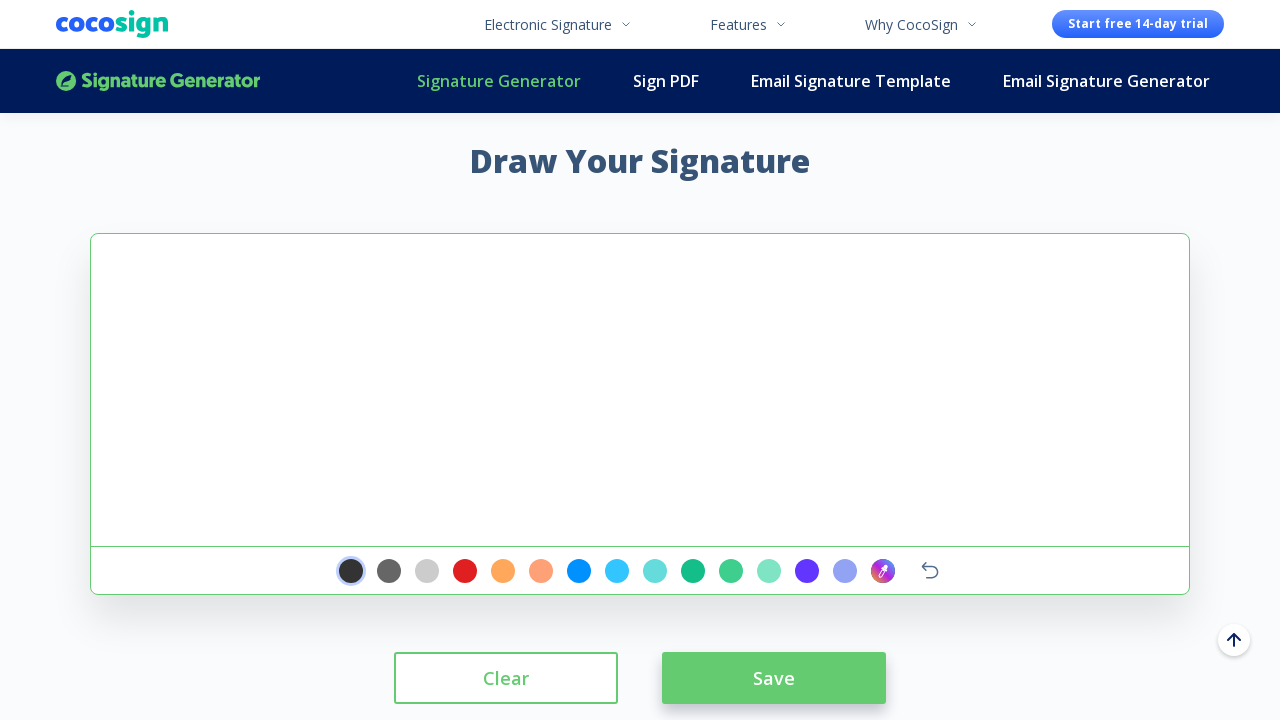

Clicked on canvas center to start signature at (640, 390)
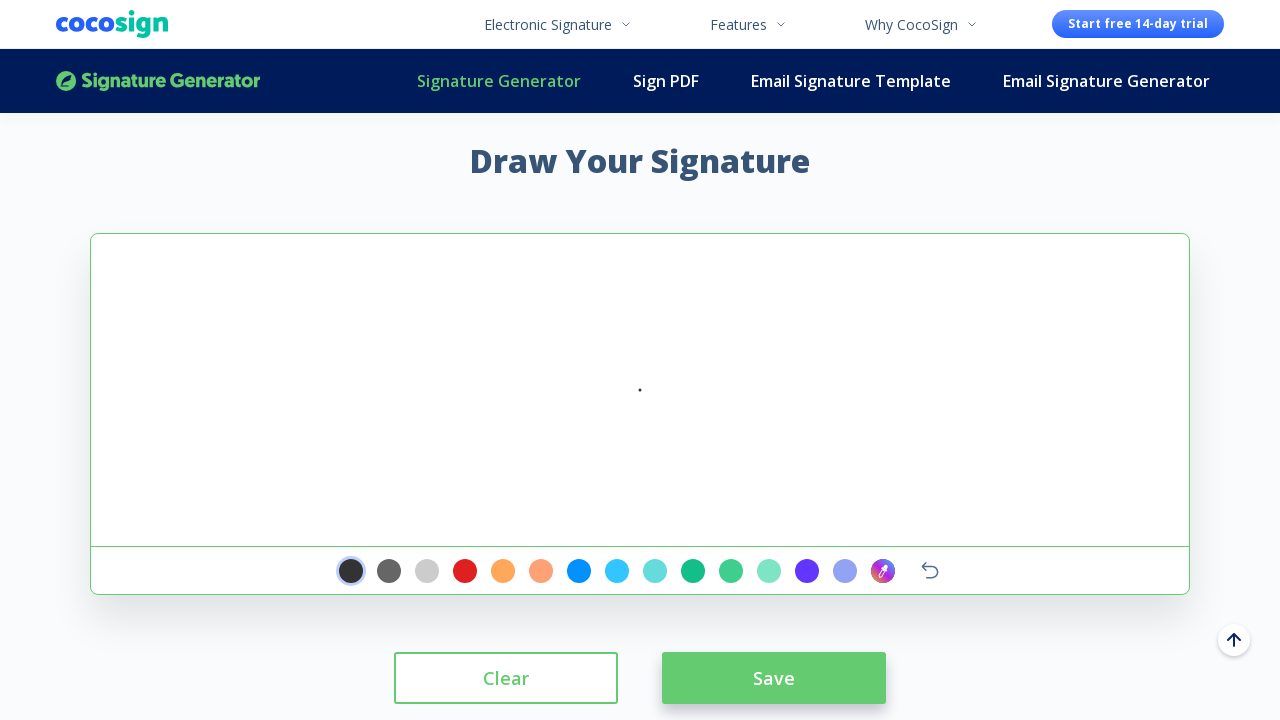

Moved mouse to offset position at (670, 400)
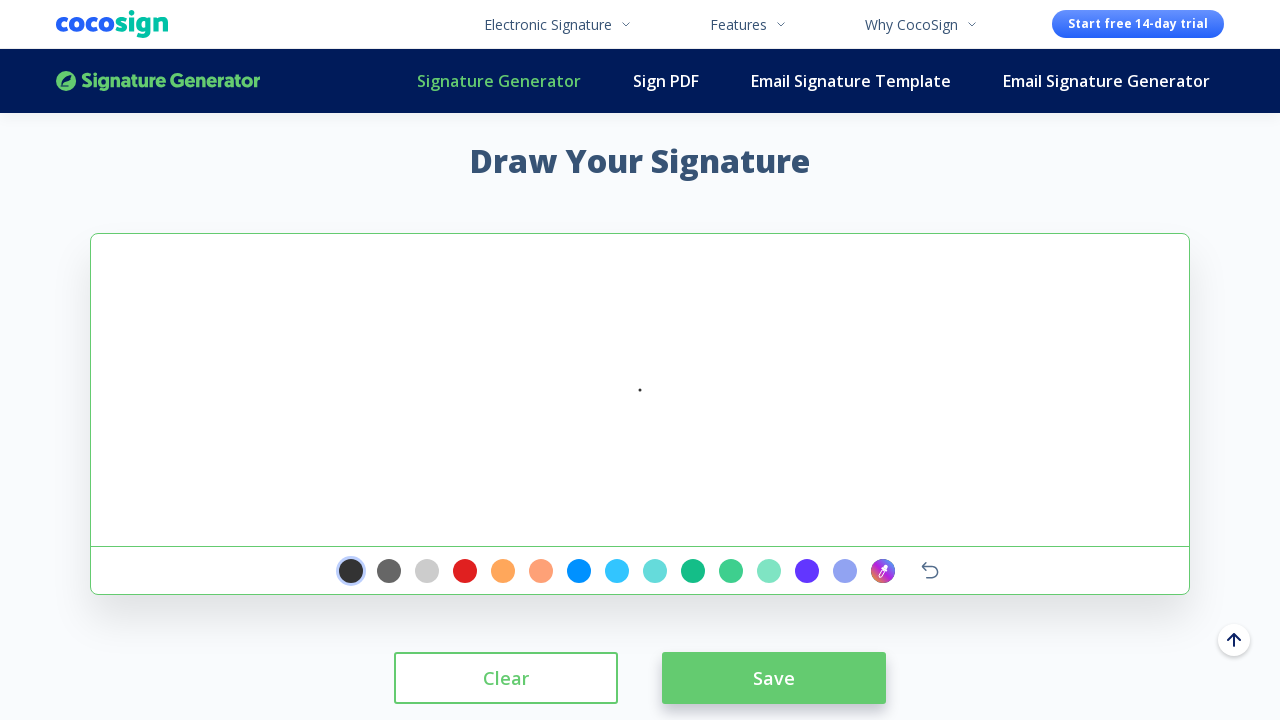

Pressed and held mouse button down at (670, 400)
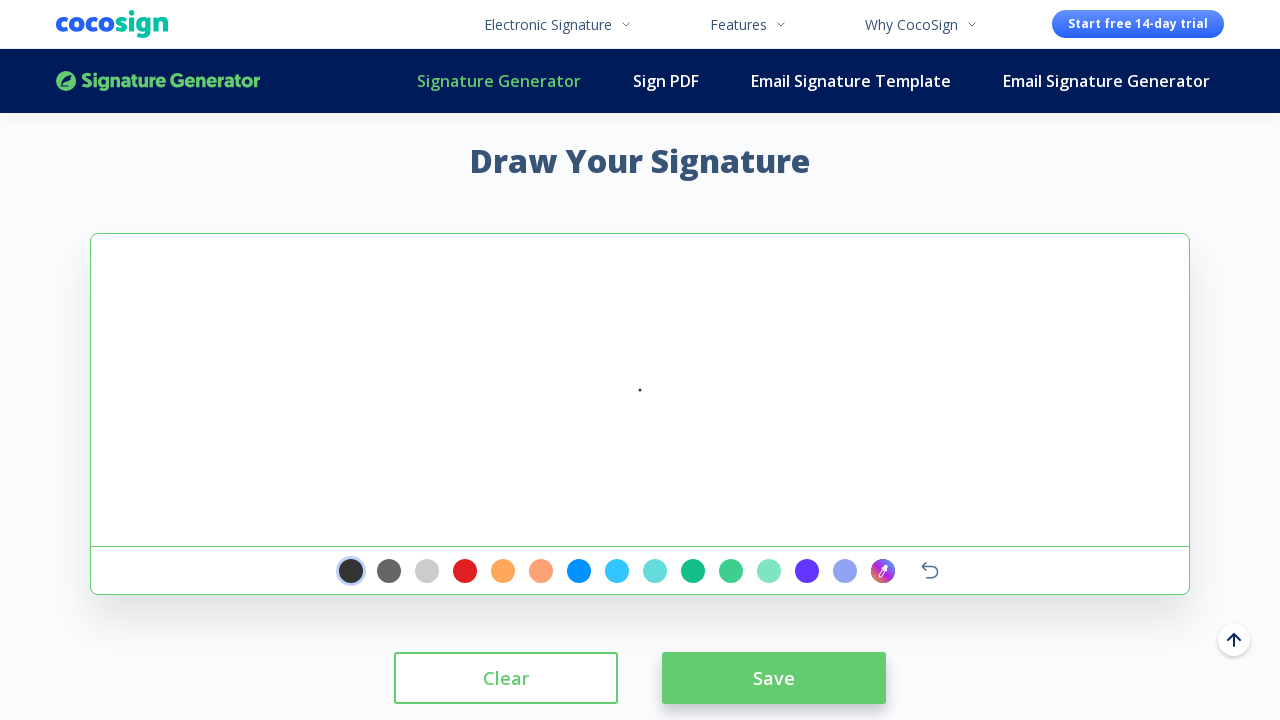

Drew first signature stroke segment moving upper left at (440, 340)
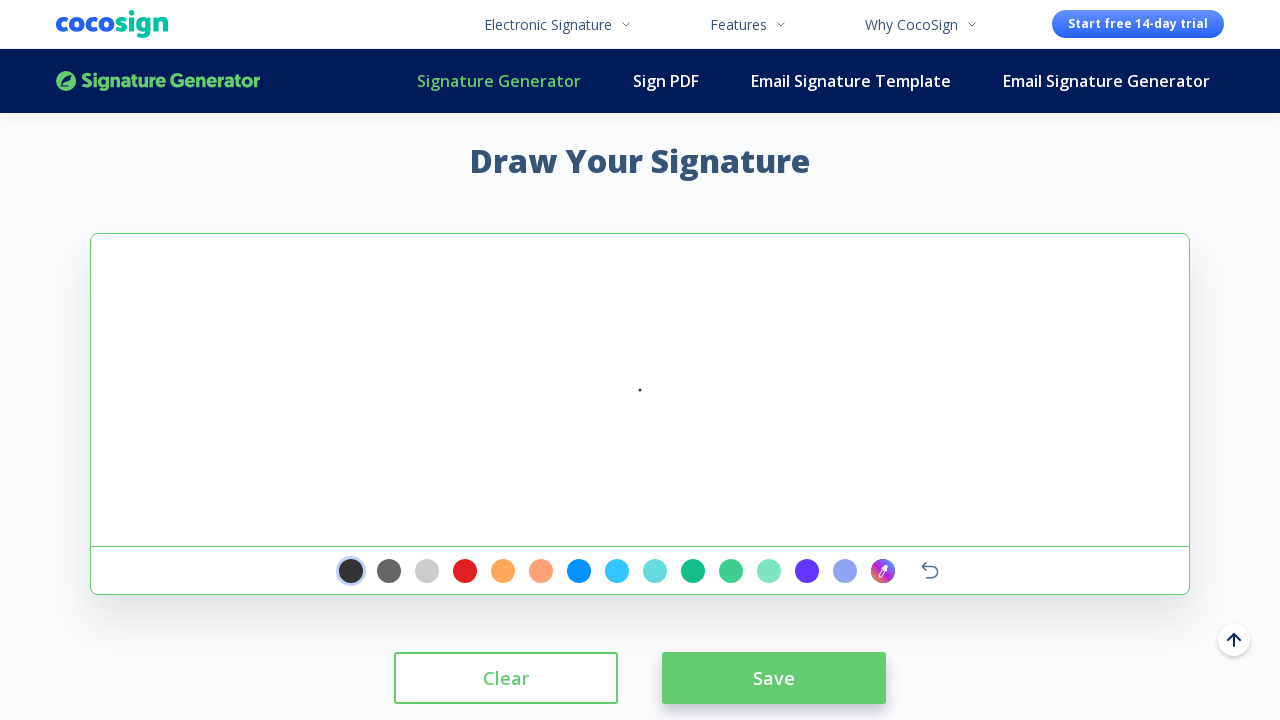

Continued signature stroke moving further upper left at (490, 290)
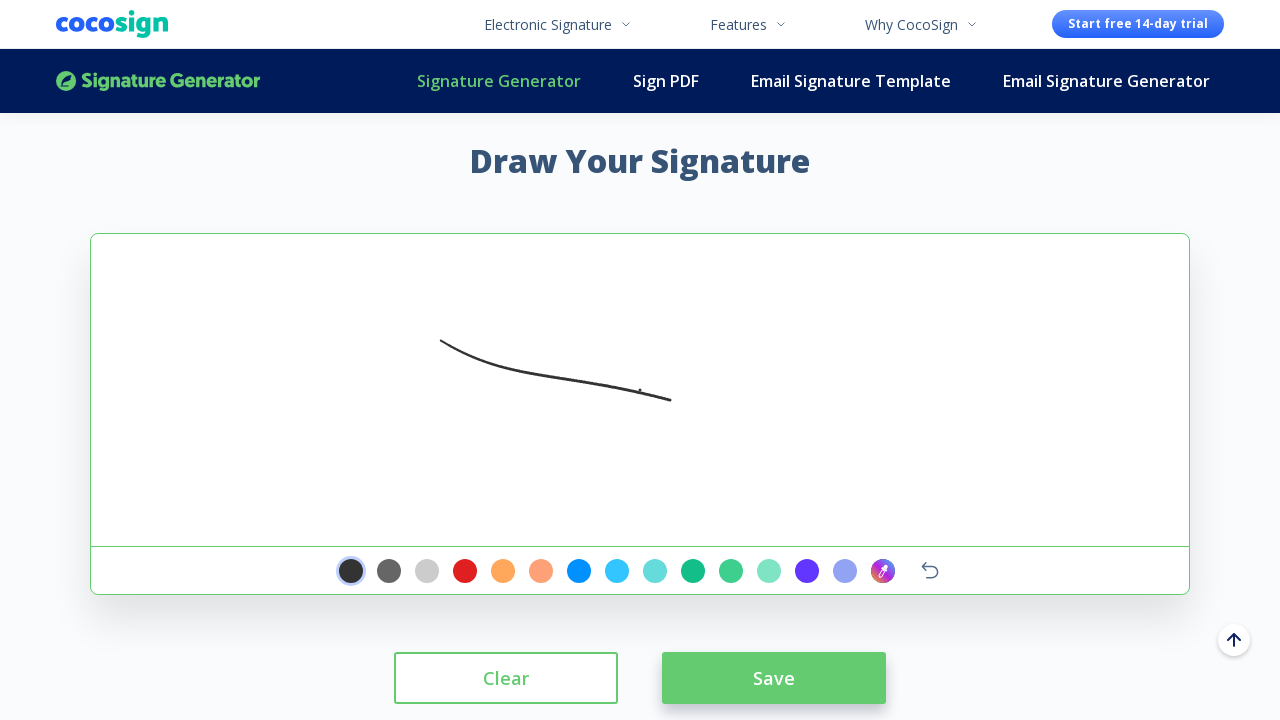

Continued signature stroke moving diagonally upward at (540, 240)
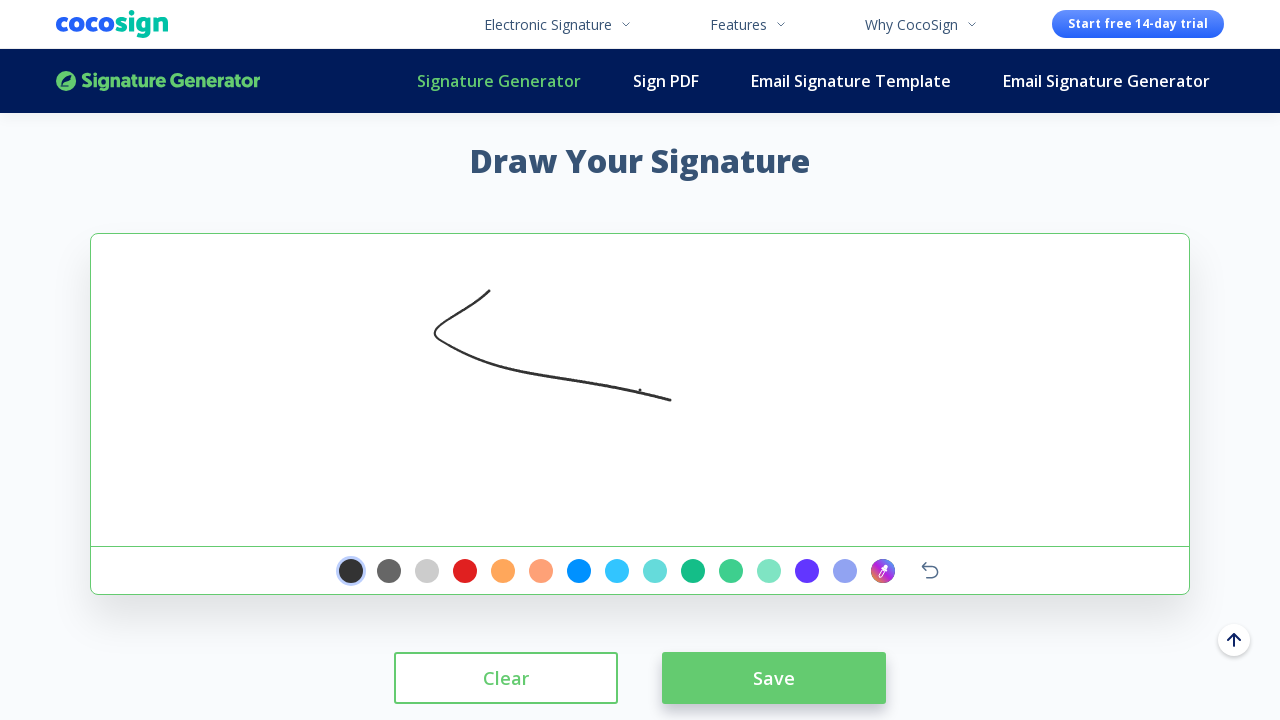

Completed final signature stroke segment at (543, 243)
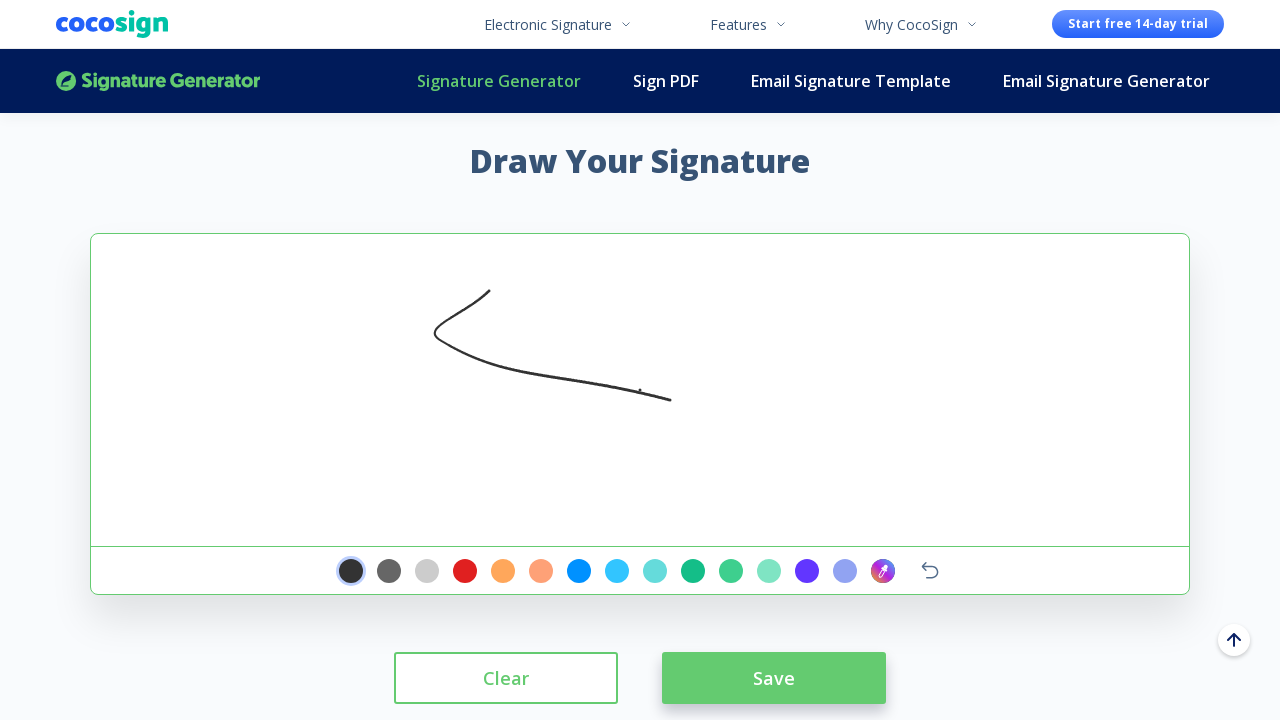

Released mouse button to finish signature drawing at (543, 243)
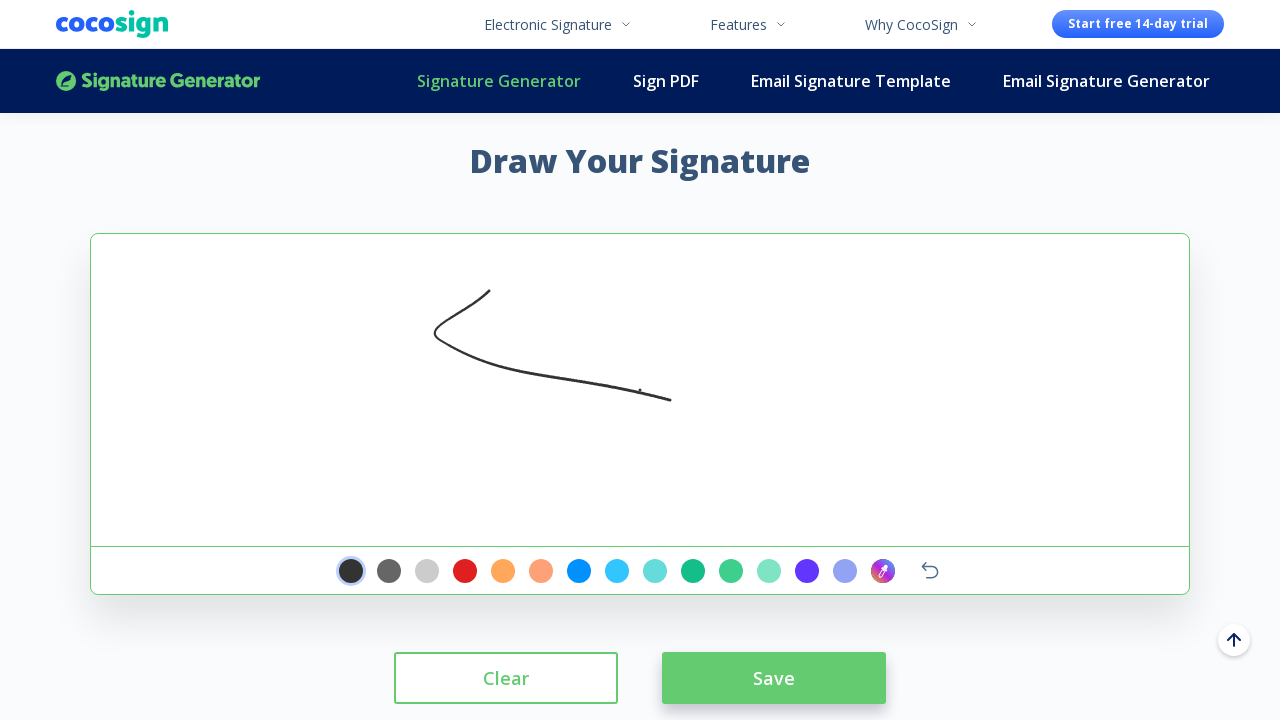

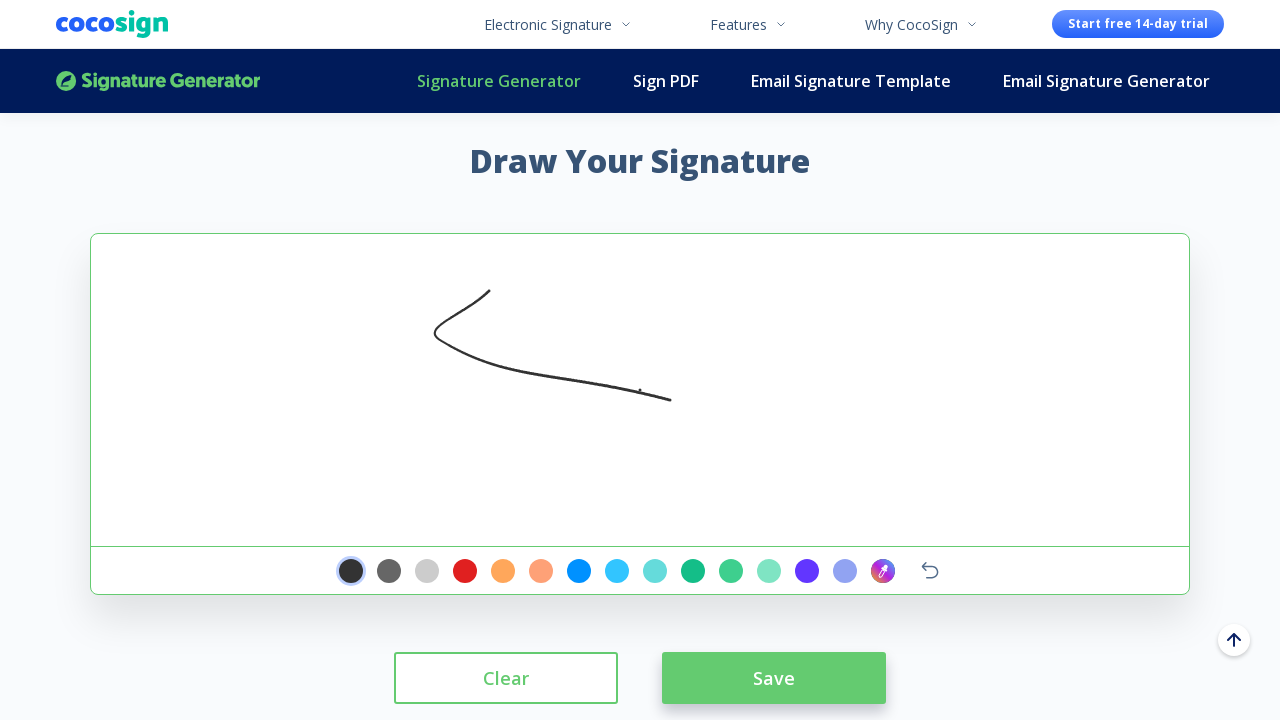